Tests waiting for images to load on a page by verifying that a text element changes to "Done!" after loading completes

Starting URL: https://bonigarcia.dev/selenium-webdriver-java/loading-images.html

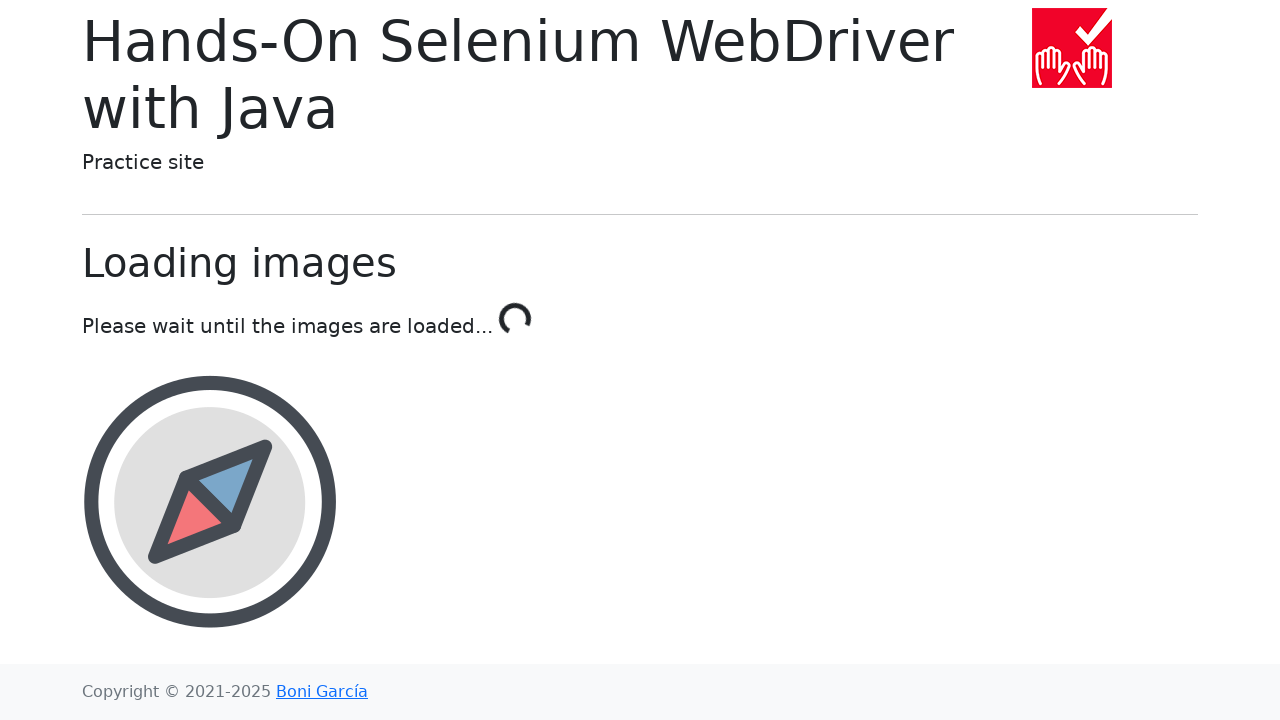

Waited for text element to change to 'Done!' (images loaded)
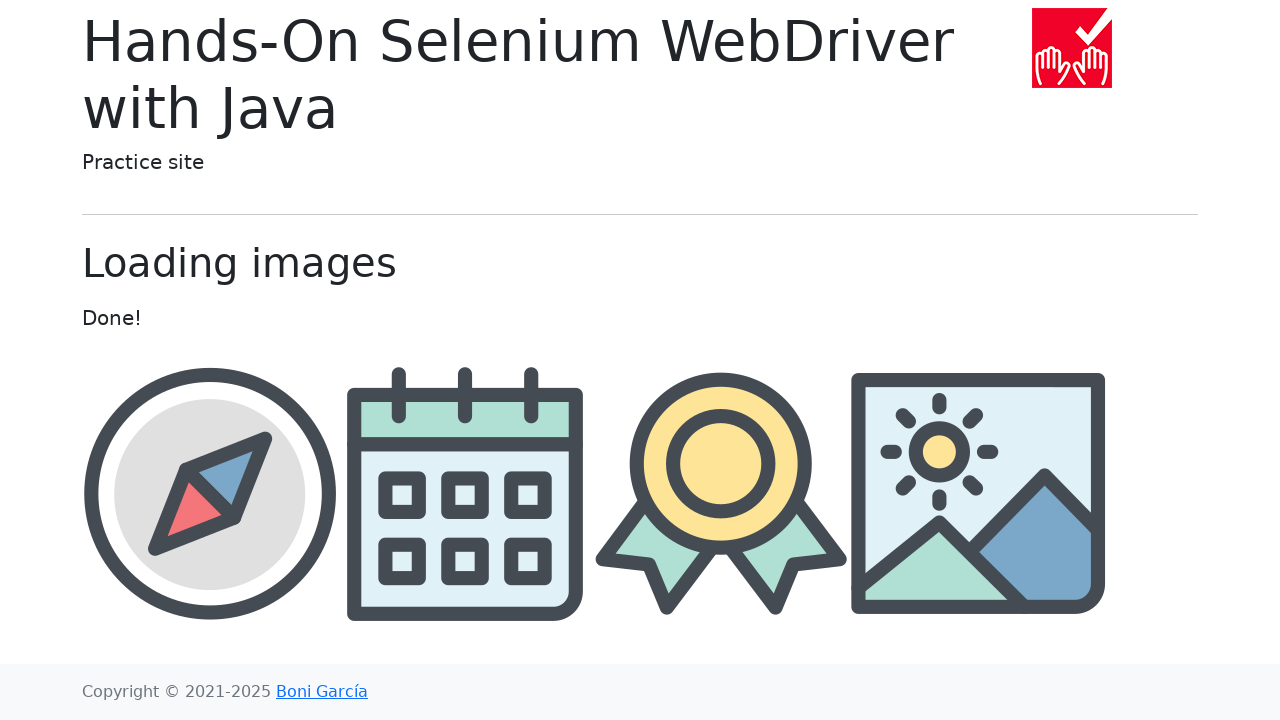

Verified text element contains 'Done!'
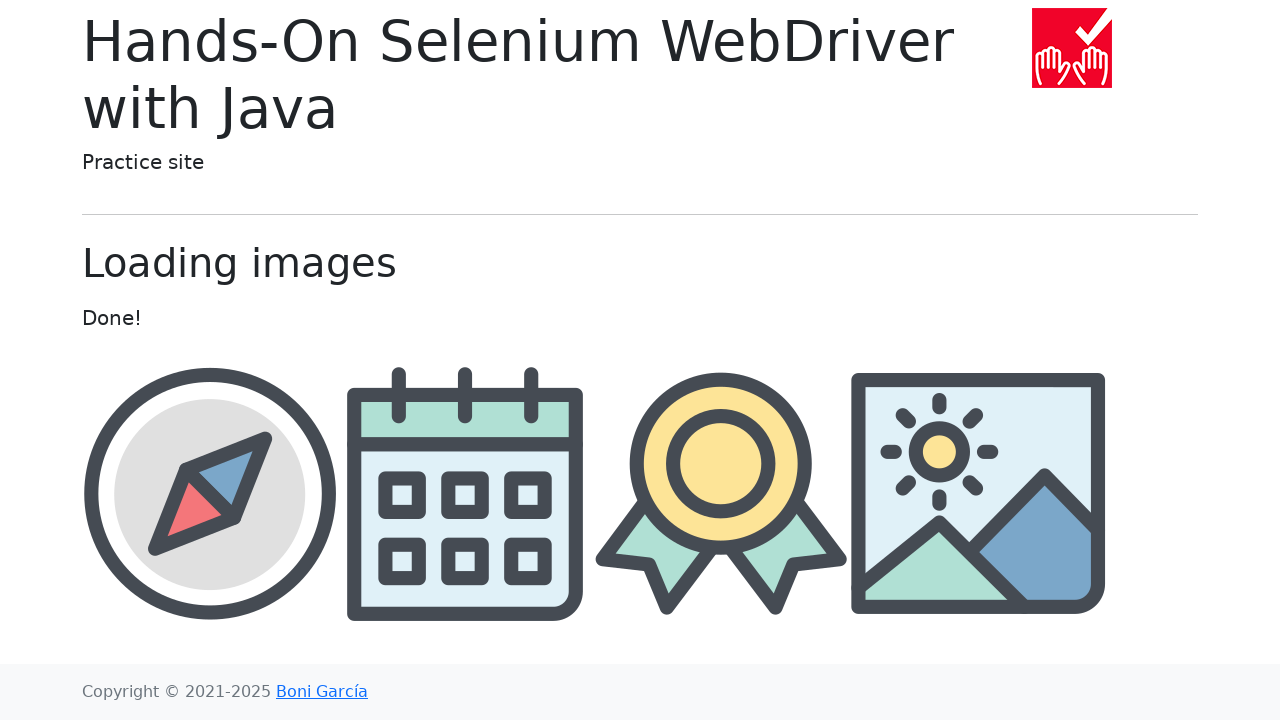

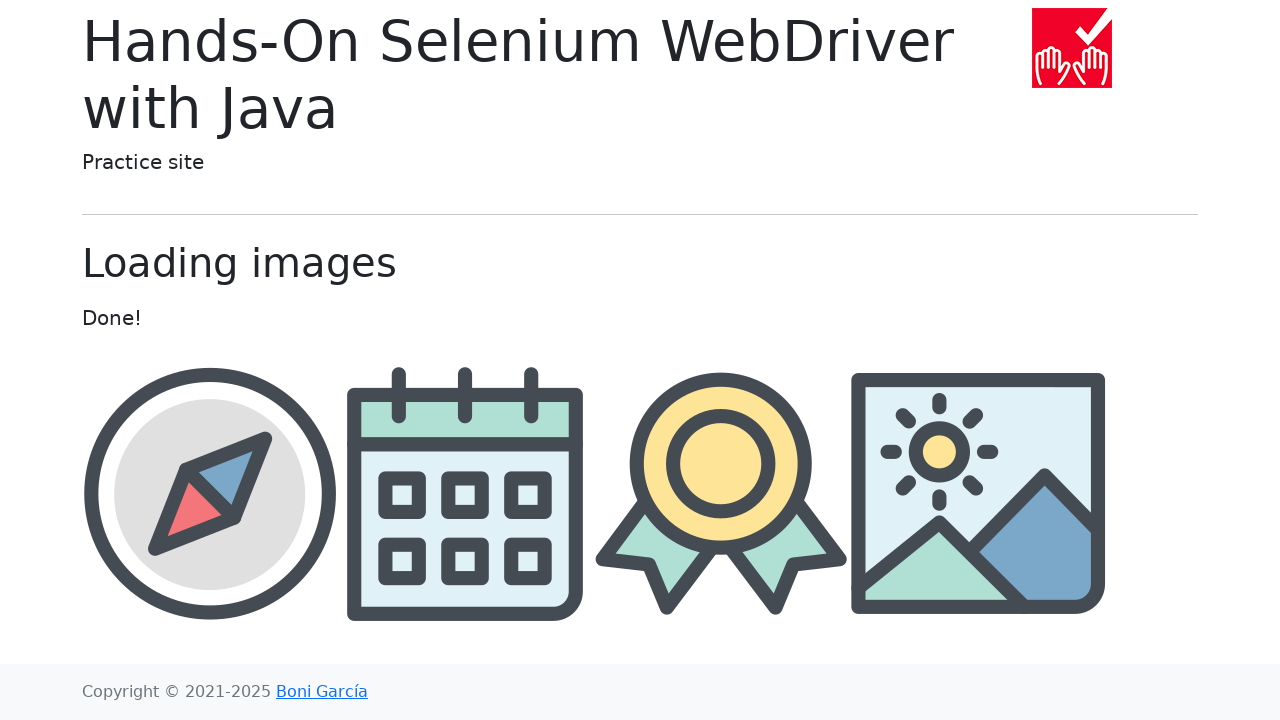